Tests navigation to Registration Form page and verifies header text and input placeholder values

Starting URL: https://practice.cydeo.com

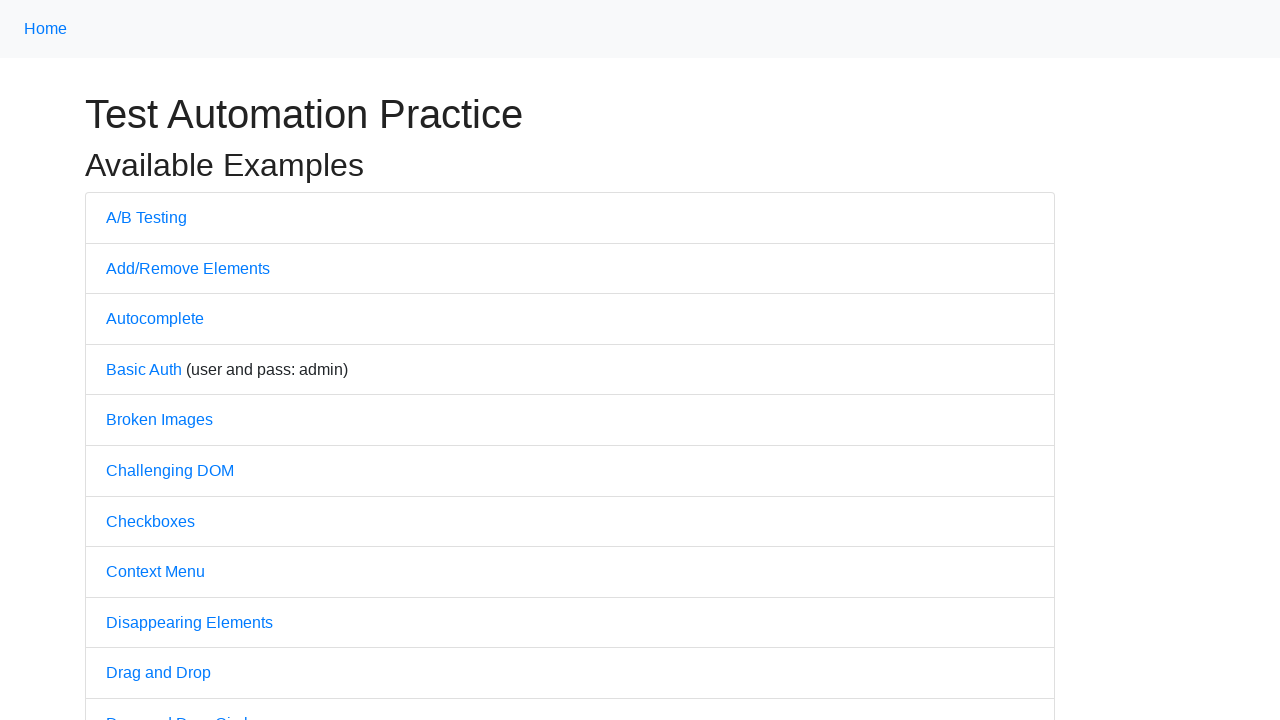

Clicked on Registration Form link at (170, 360) on a:text('Registration Form')
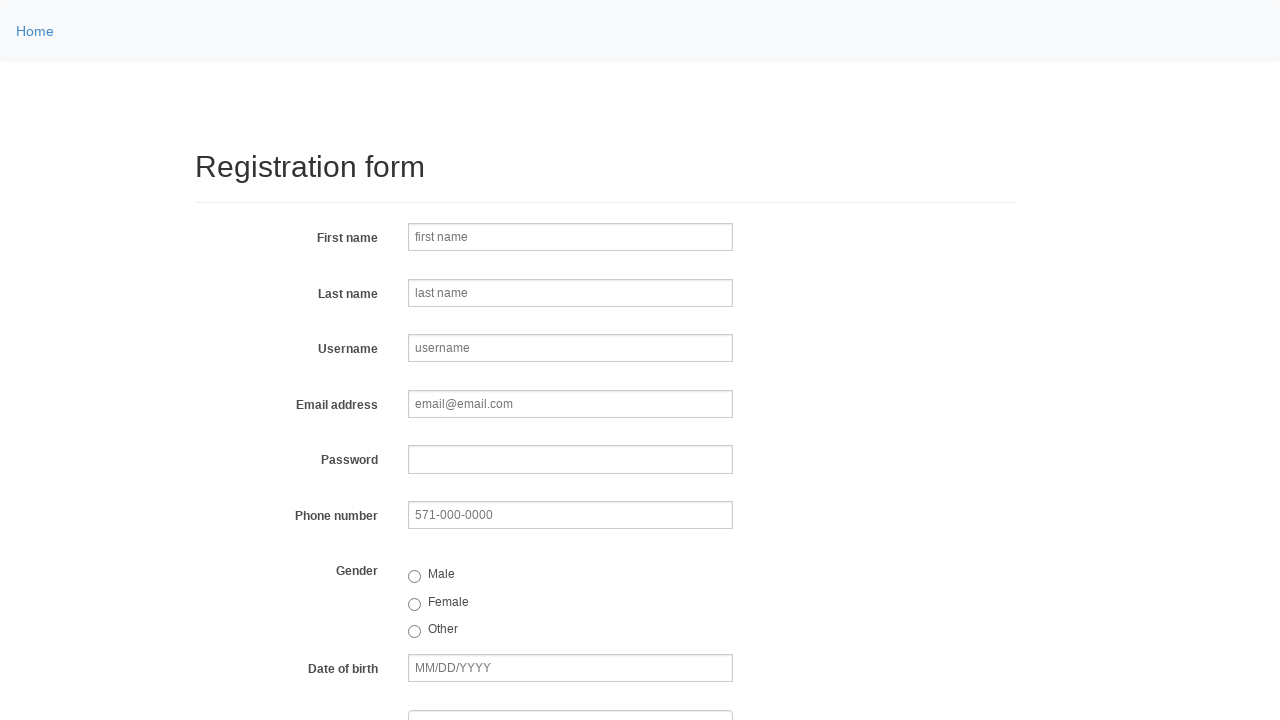

Located header element
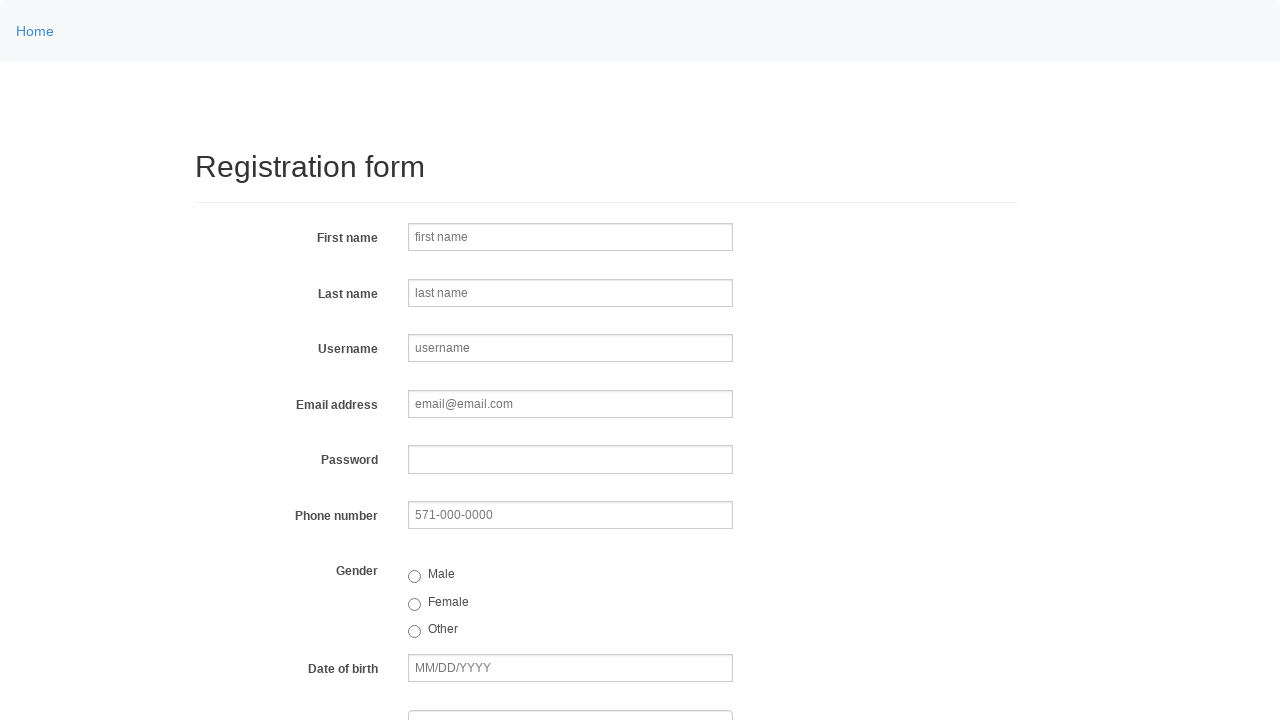

Verified header text is 'Registration form'
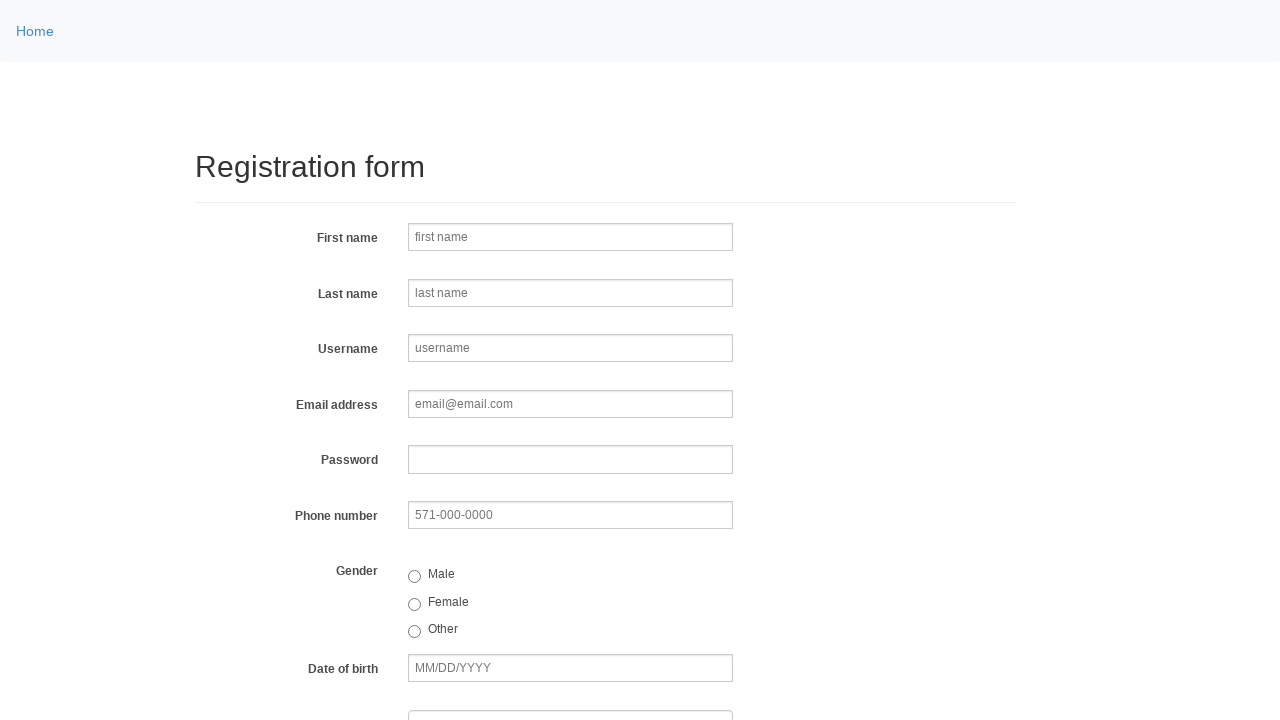

Located first name input field
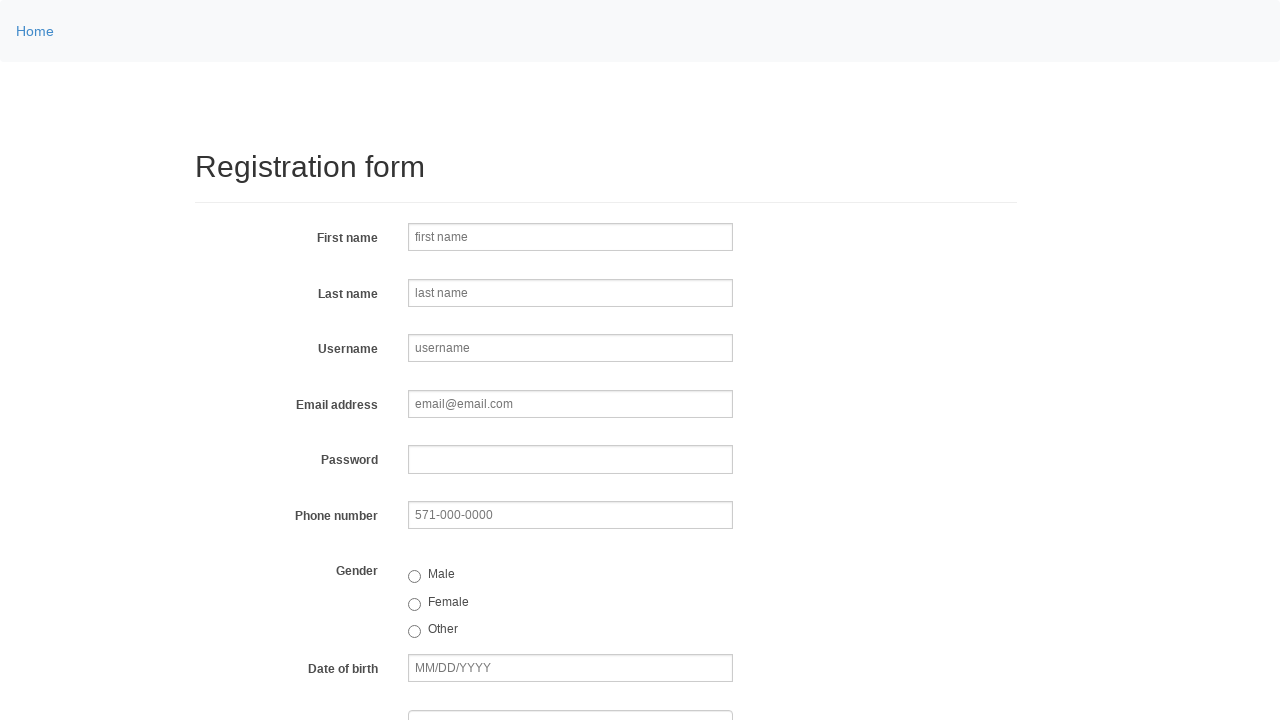

Verified first name input placeholder is 'first name'
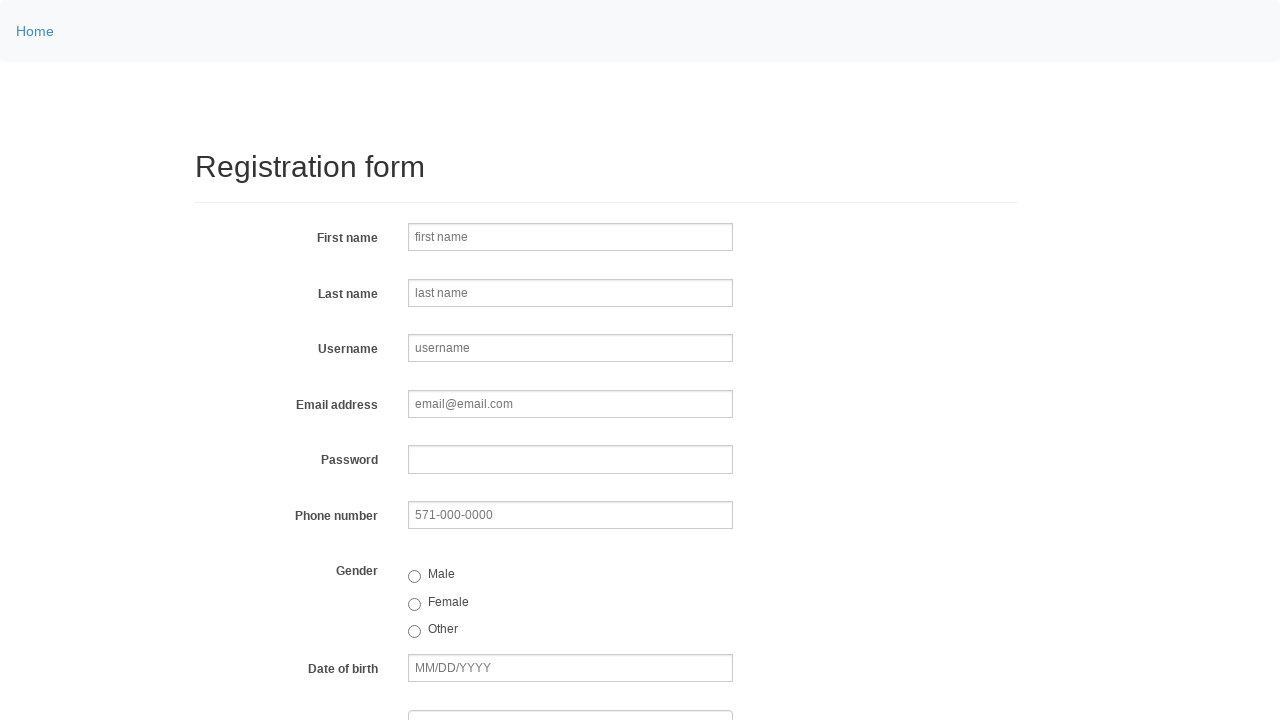

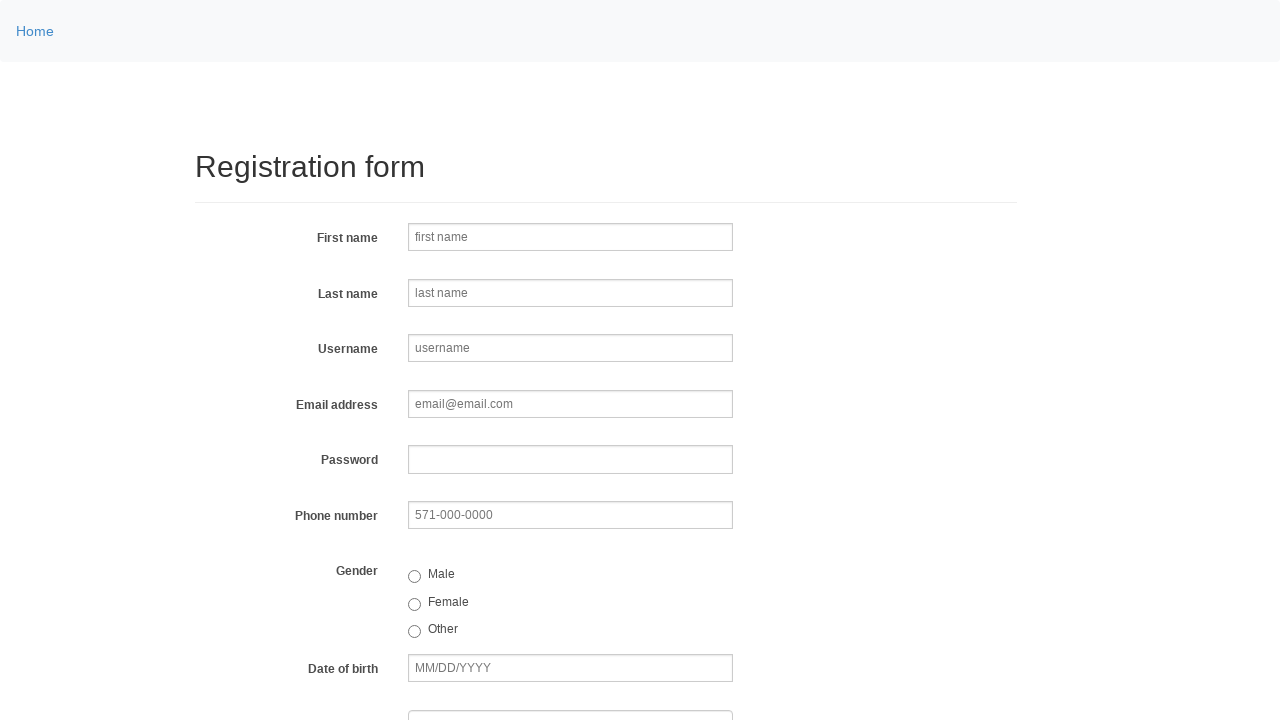